Tests drag and drop functionality by dragging a football element to two different drop zones and verifying the drops were successful.

Starting URL: https://v1.training-support.net/selenium/drag-drop

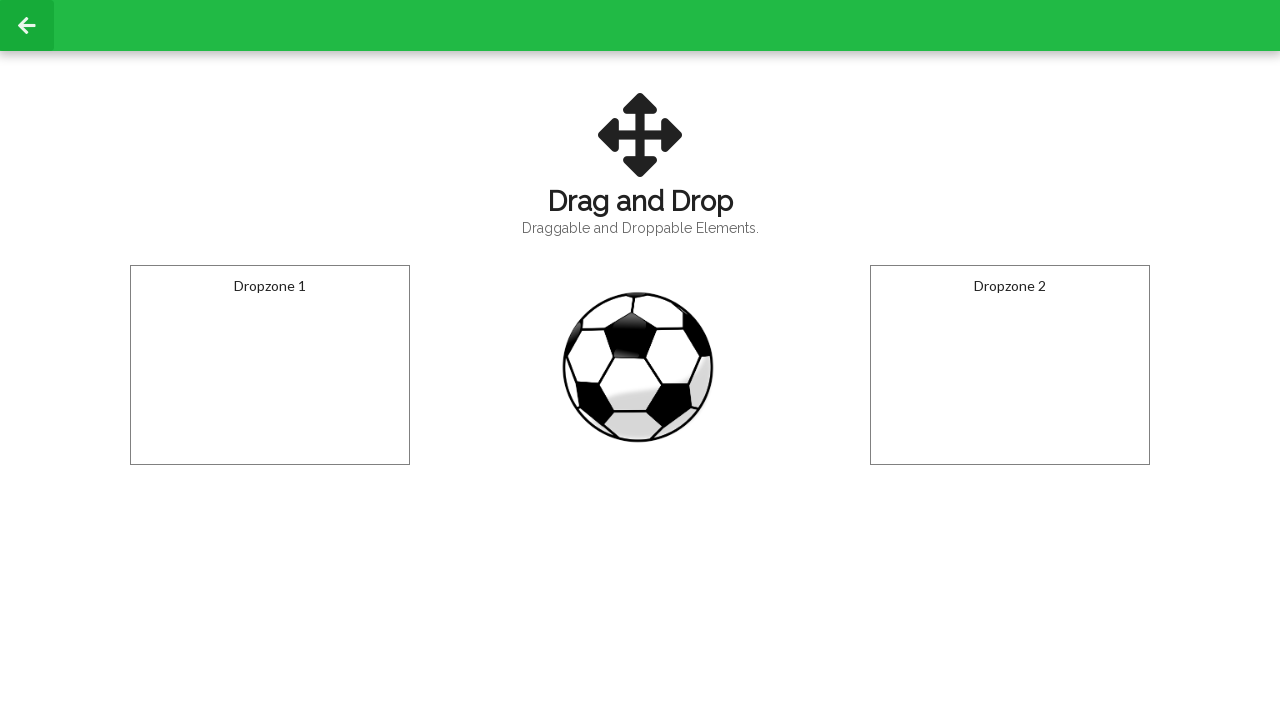

Located the football draggable element
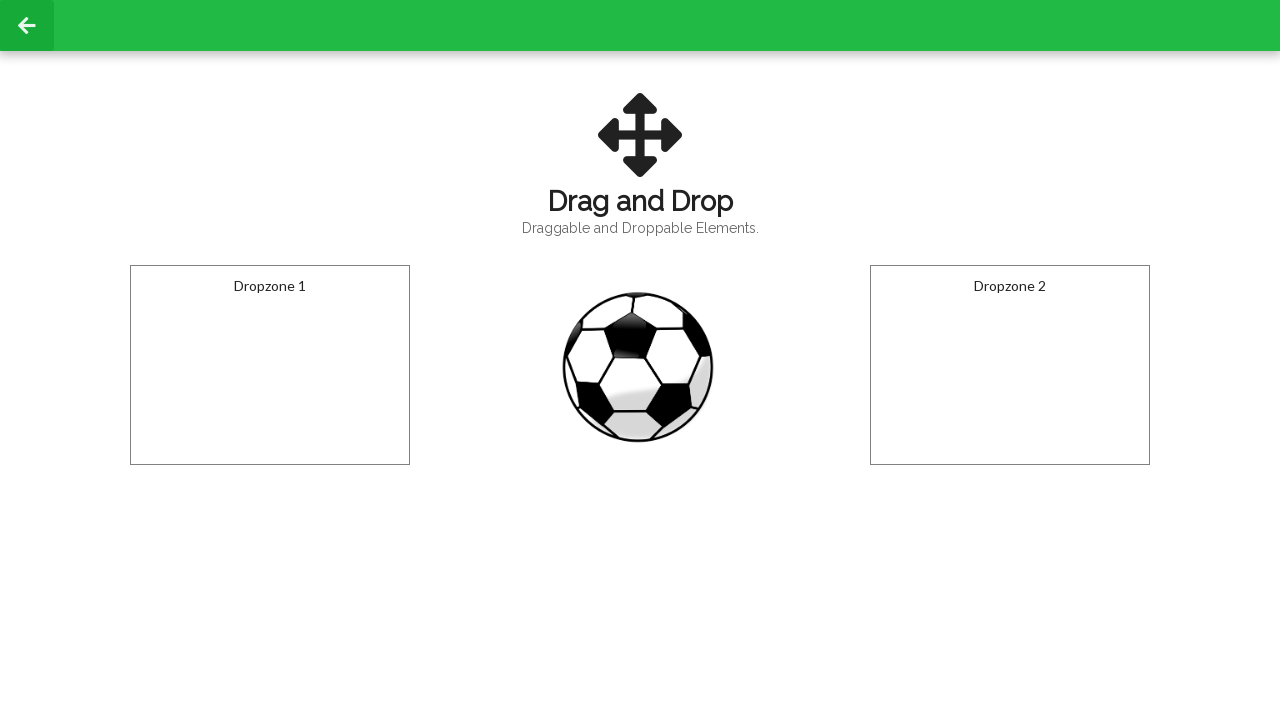

Located the first drop zone
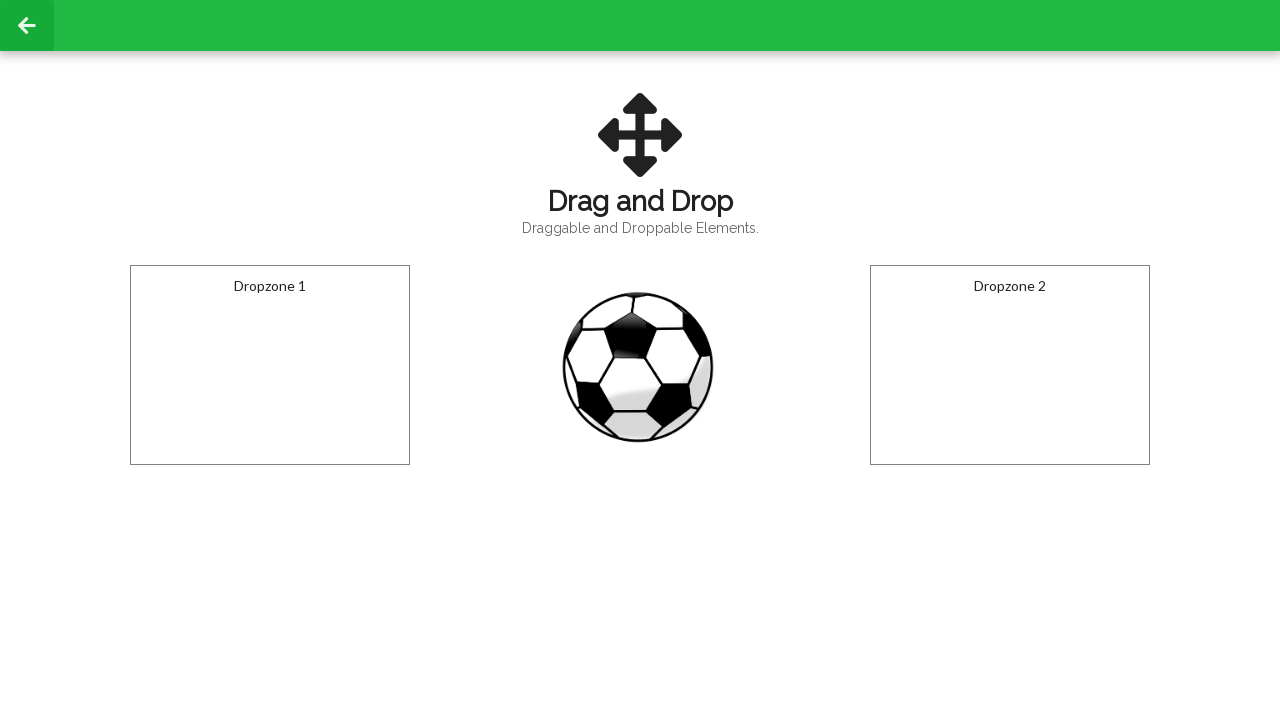

Located the second drop zone
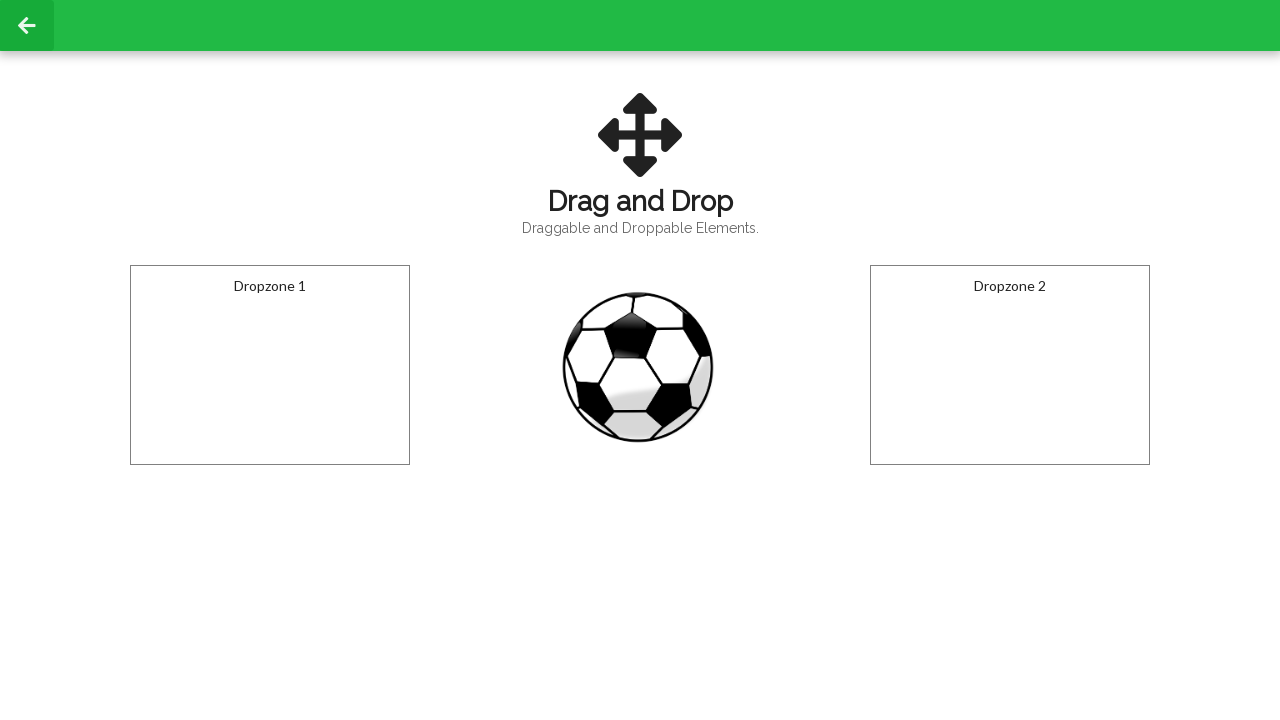

Dragged football to the first drop zone at (270, 365)
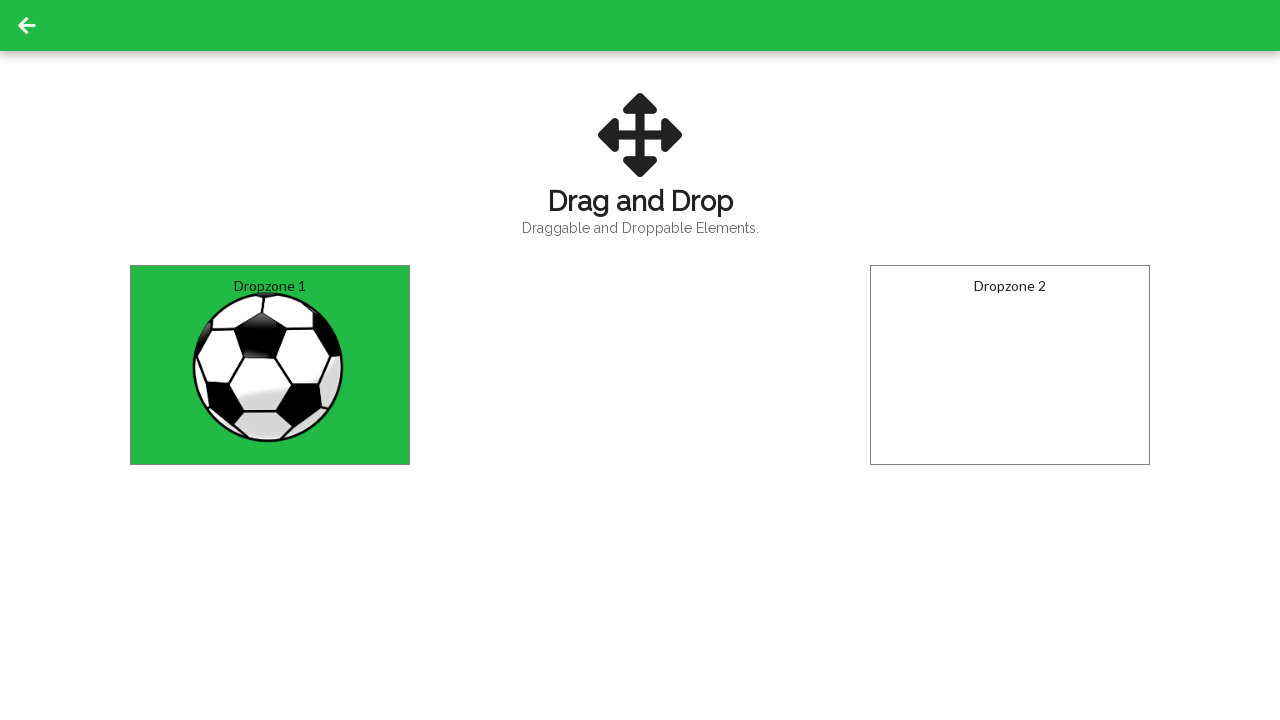

Waited 1 second for drop animation to complete
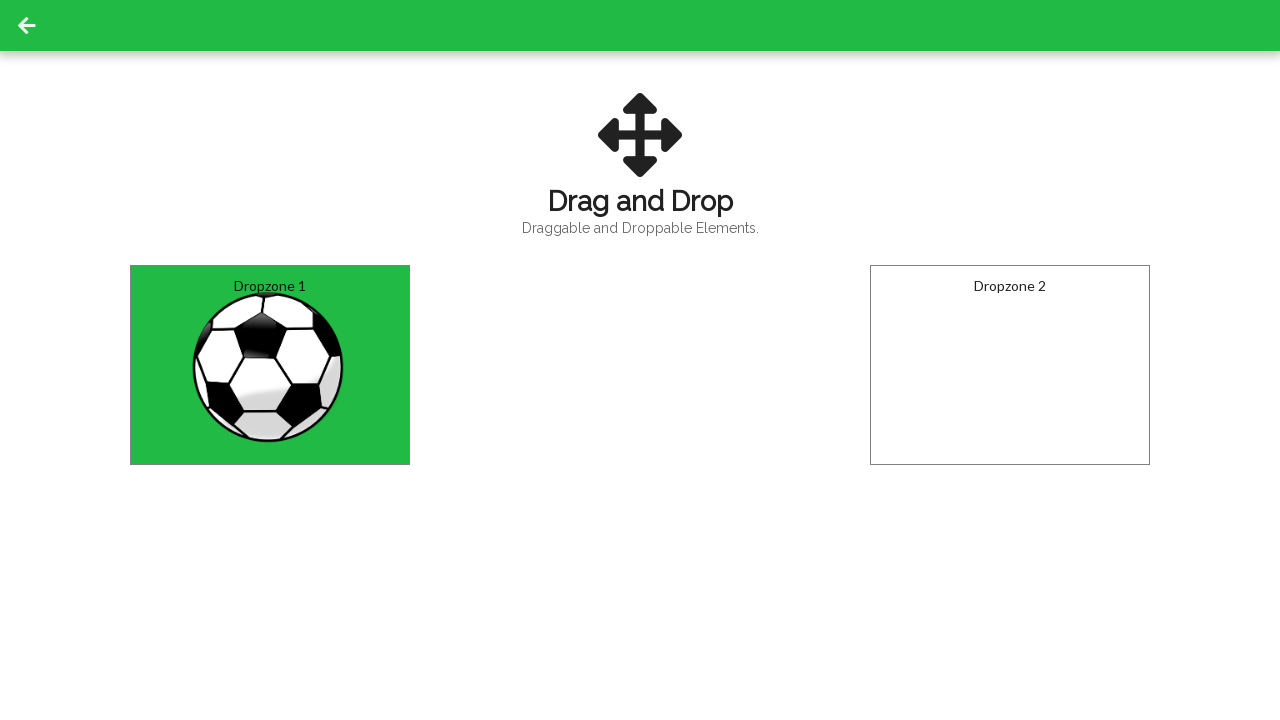

Retrieved text content from first drop zone
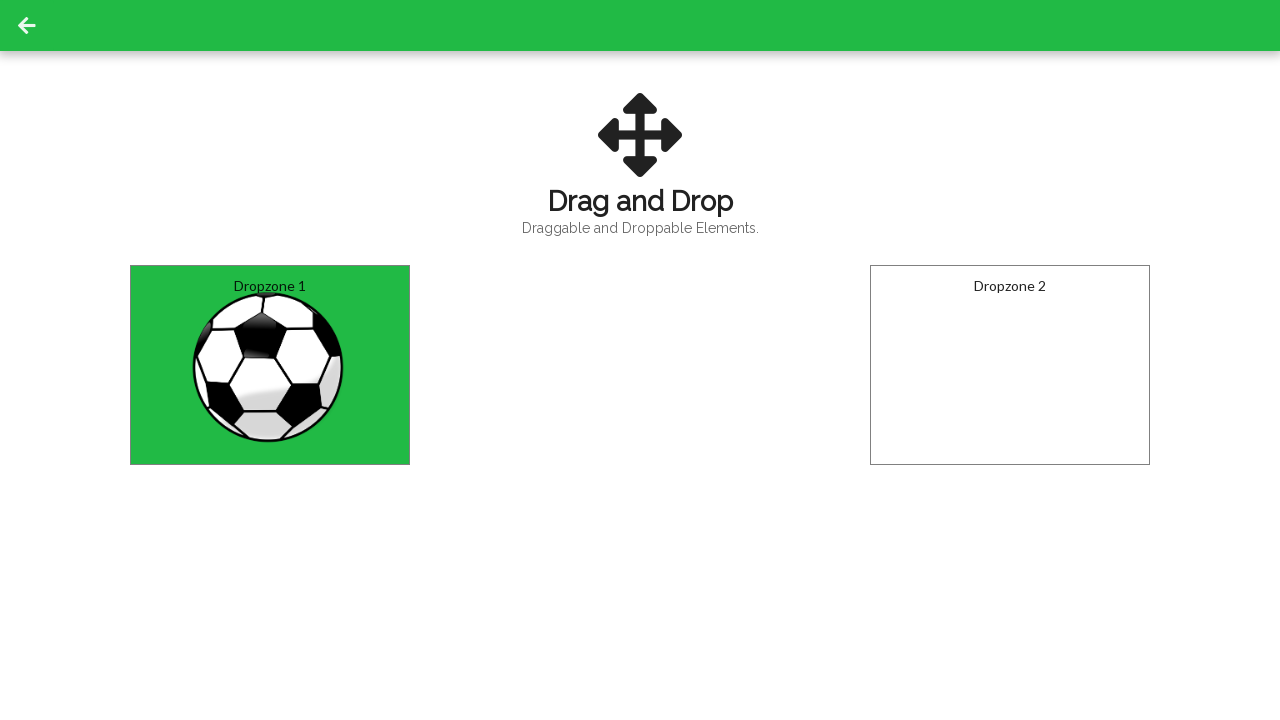

Verified first drop zone displays 'Dropped!' message
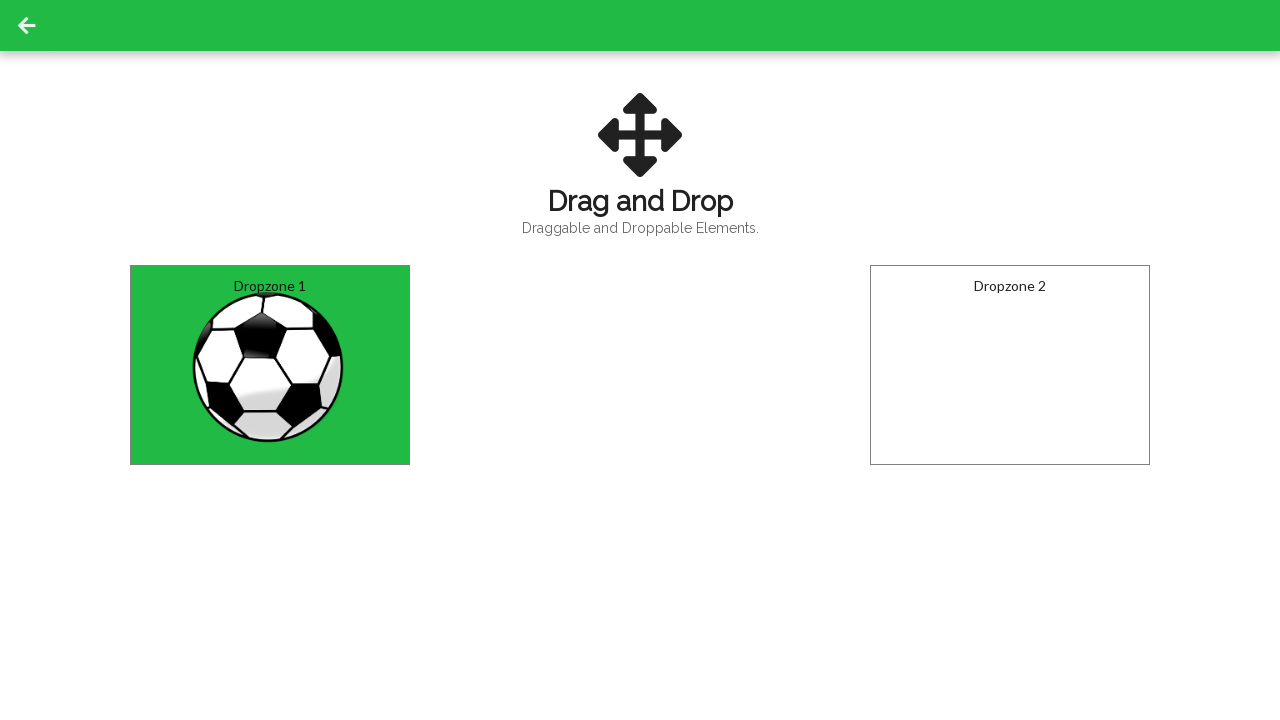

Dragged football to the second drop zone at (1010, 365)
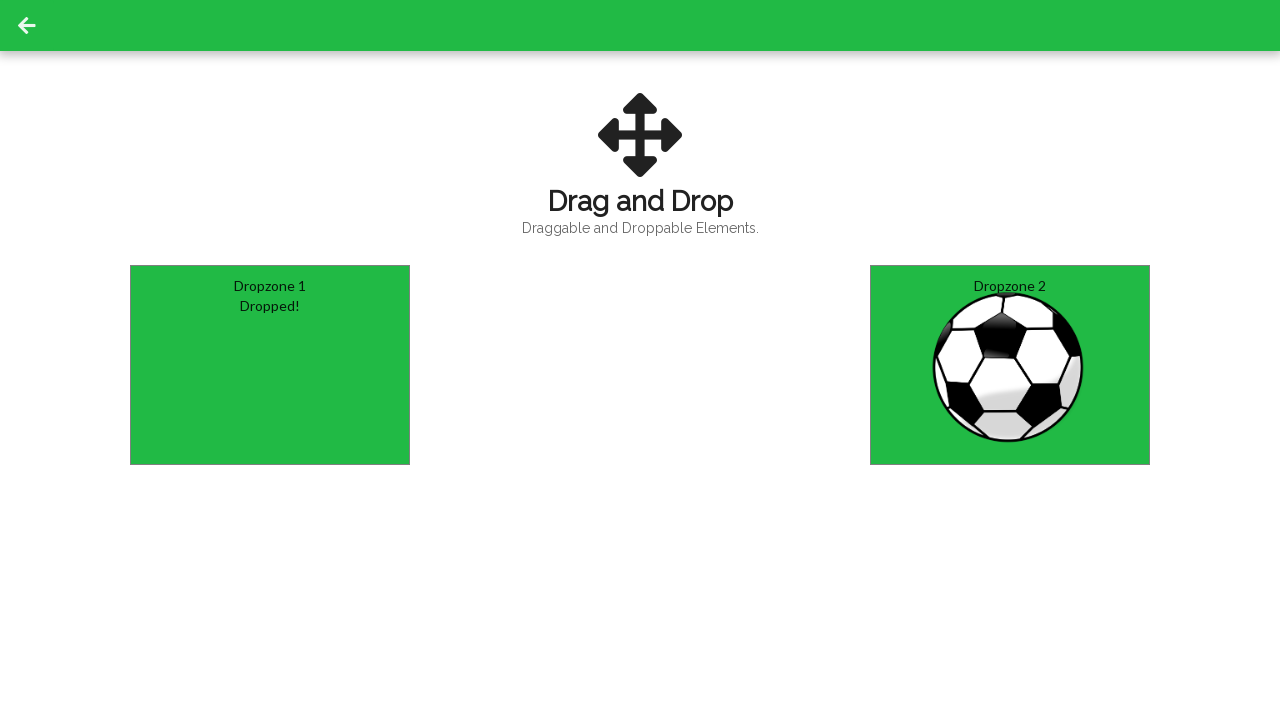

Retrieved text content from second drop zone
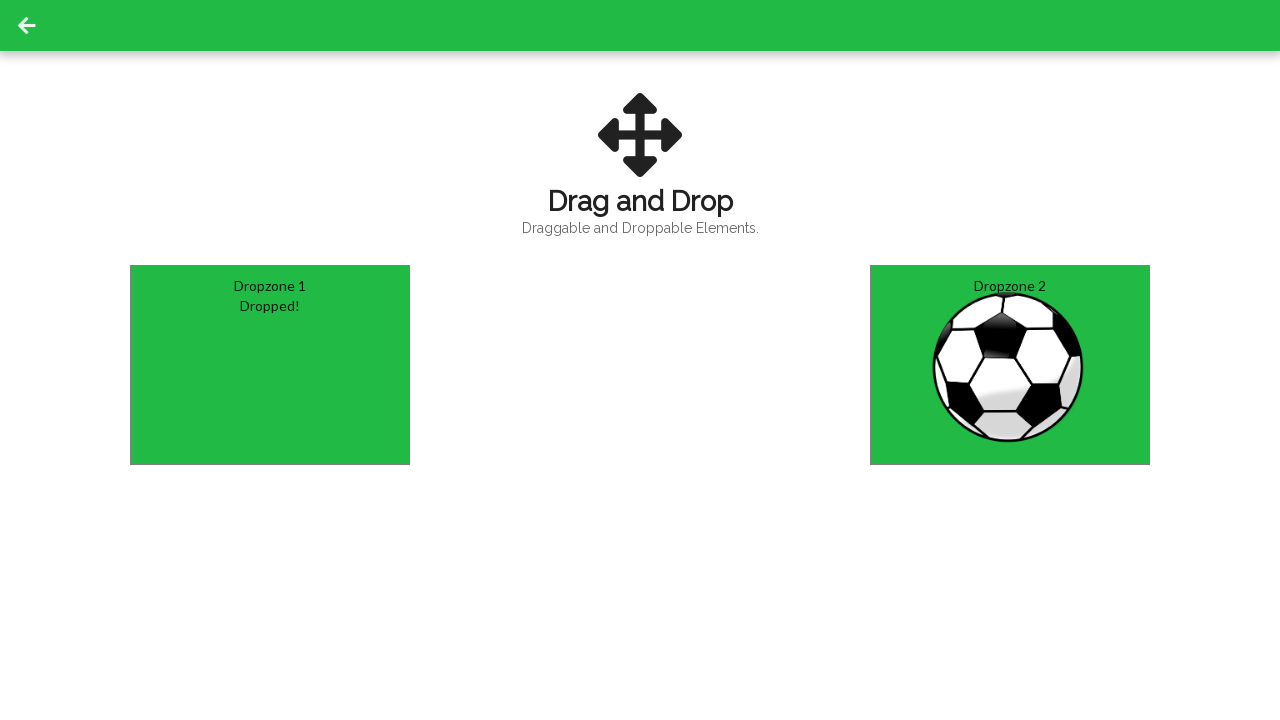

Verified second drop zone displays 'Dropped!' message
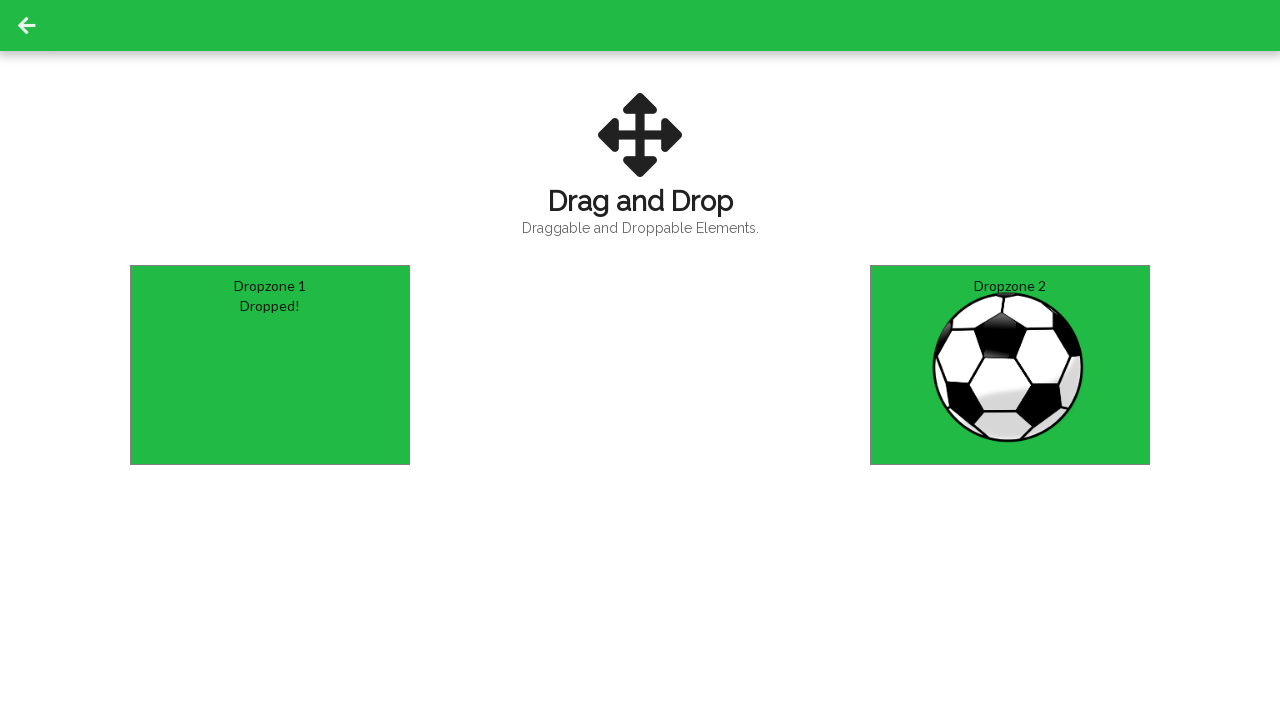

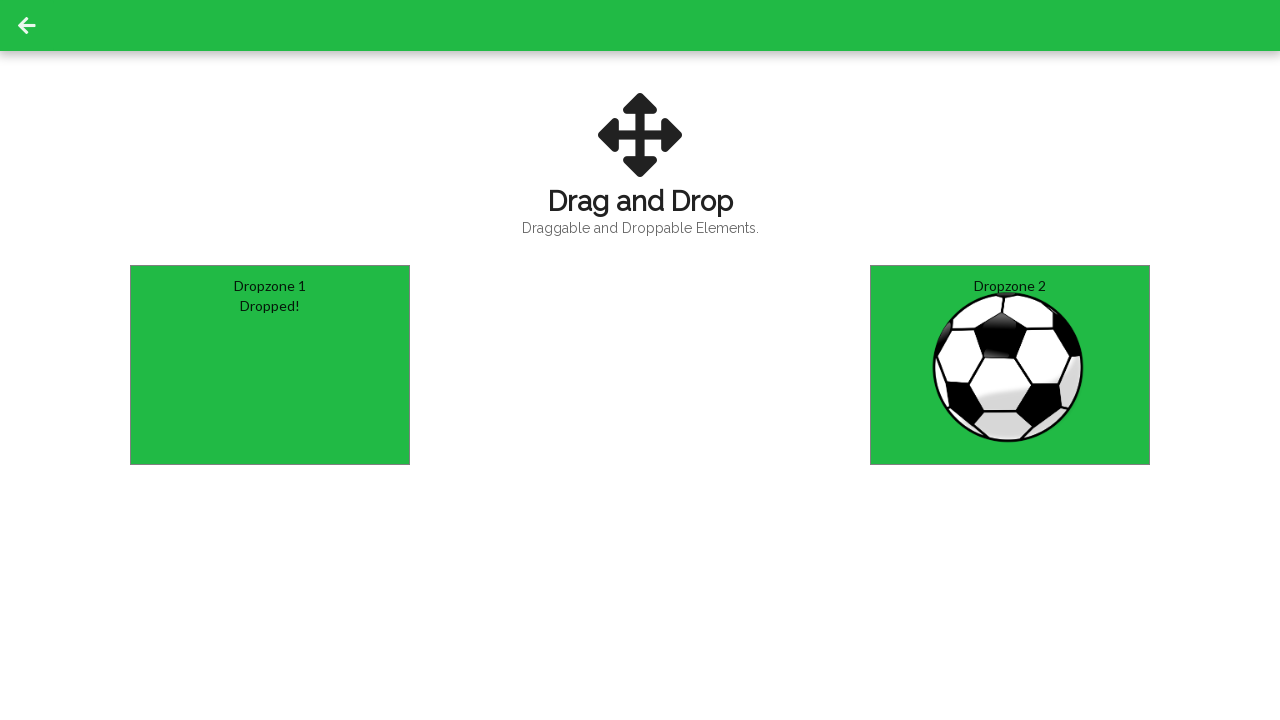